Tests generating 10 words and 20 words to verify both work correctly

Starting URL: https://lipsum.com/

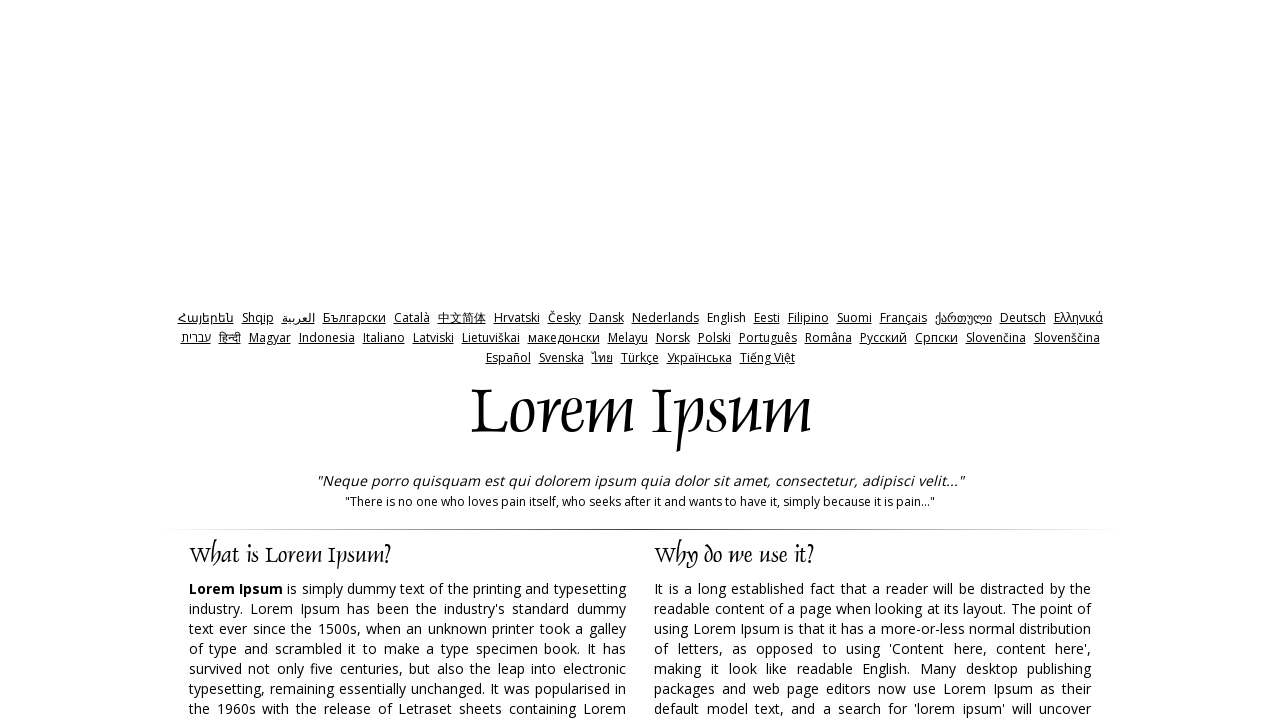

Clicked words radio button at (735, 360) on xpath=//div[@id='Panes']//input[@id='words']
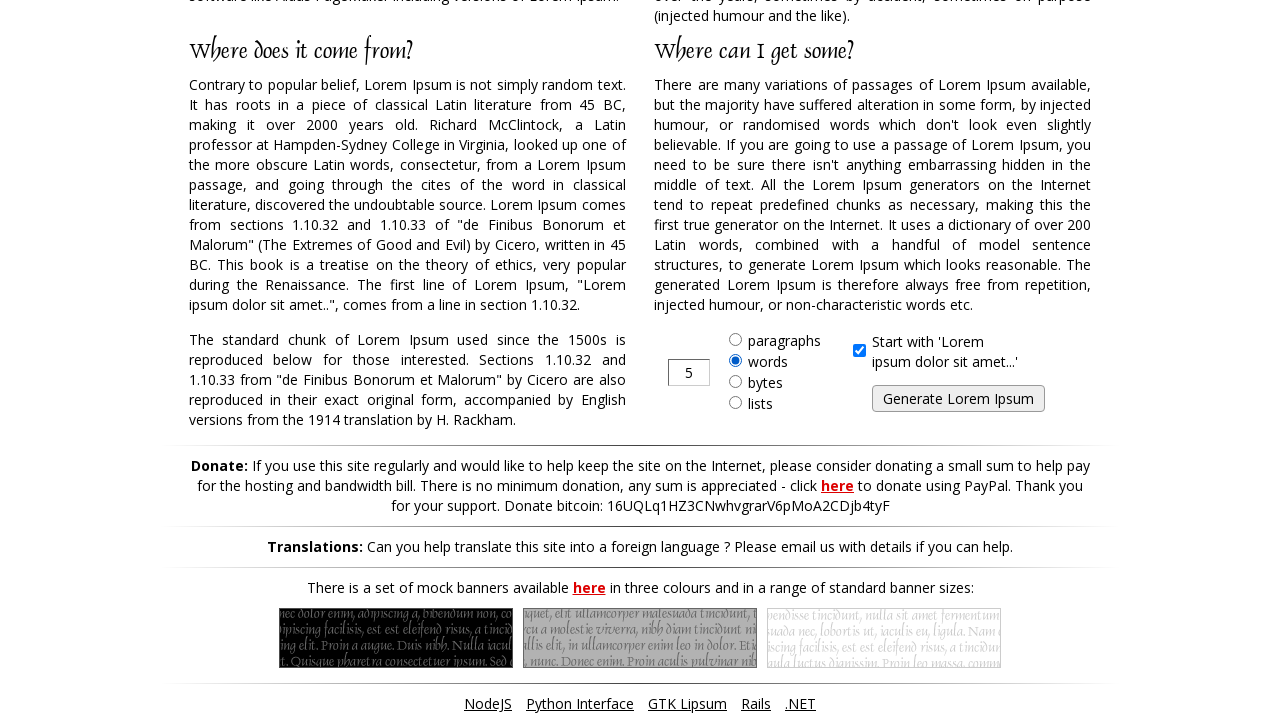

Cleared amount input field on //div[@id='Panes']//input[@id='amount']
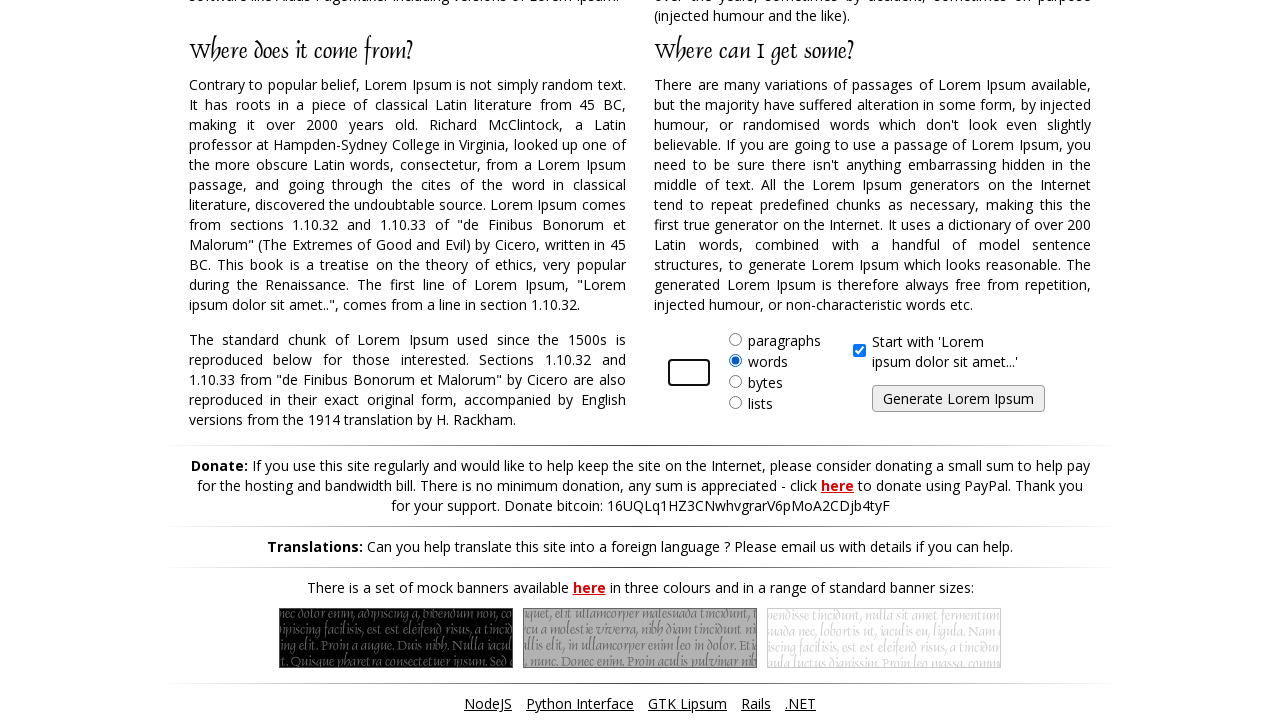

Filled amount field with '10' on //div[@id='Panes']//input[@id='amount']
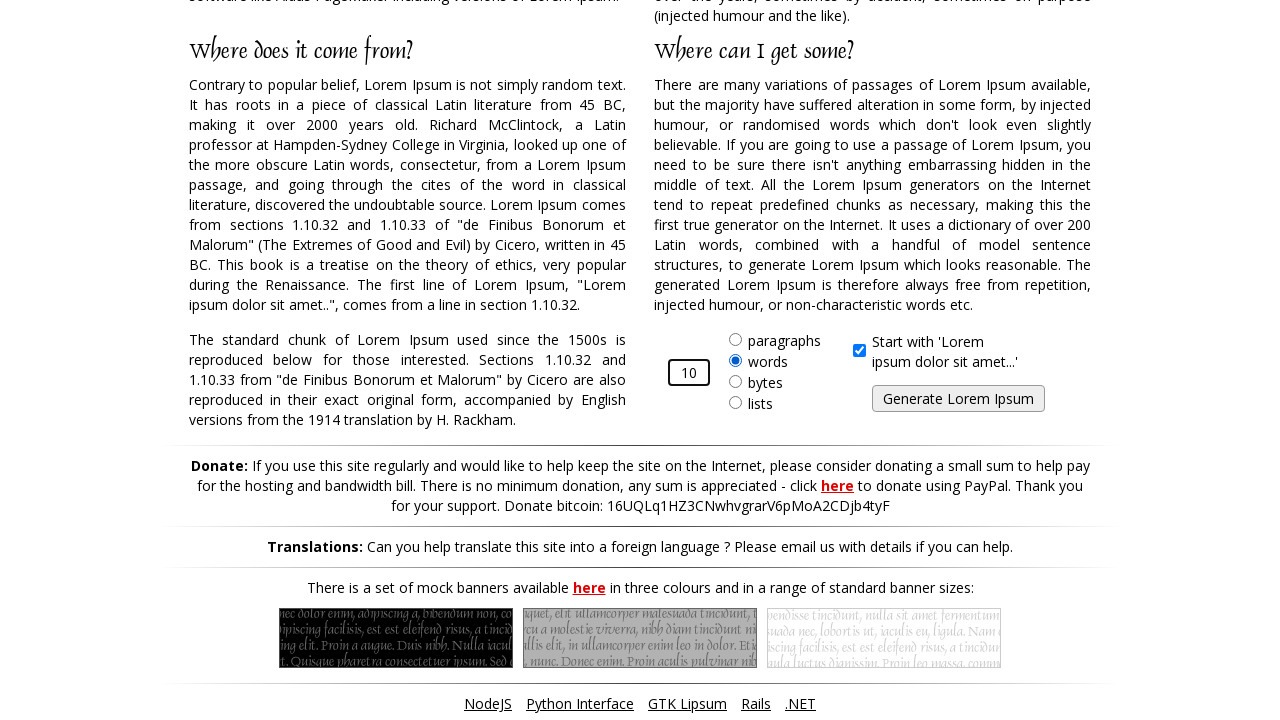

Clicked generate button to create 10 words at (958, 399) on xpath=//div[@id='Panes']//input[@id='generate']
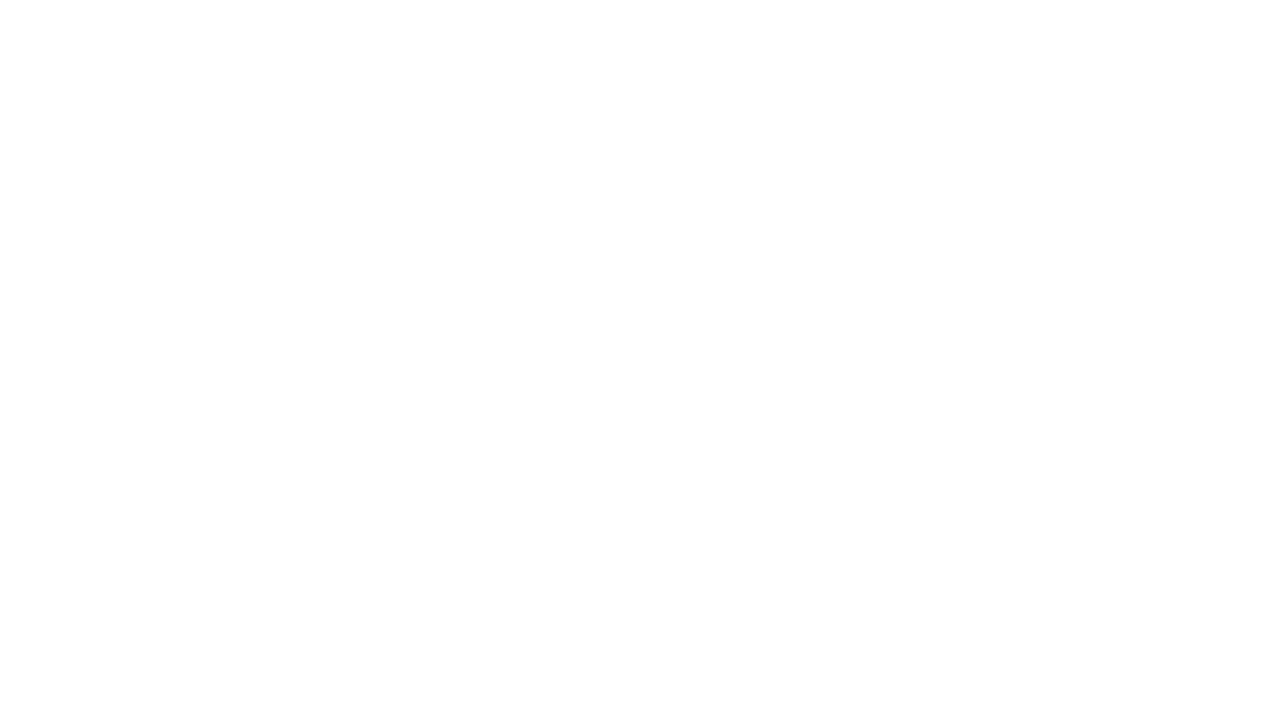

10 words generated and displayed
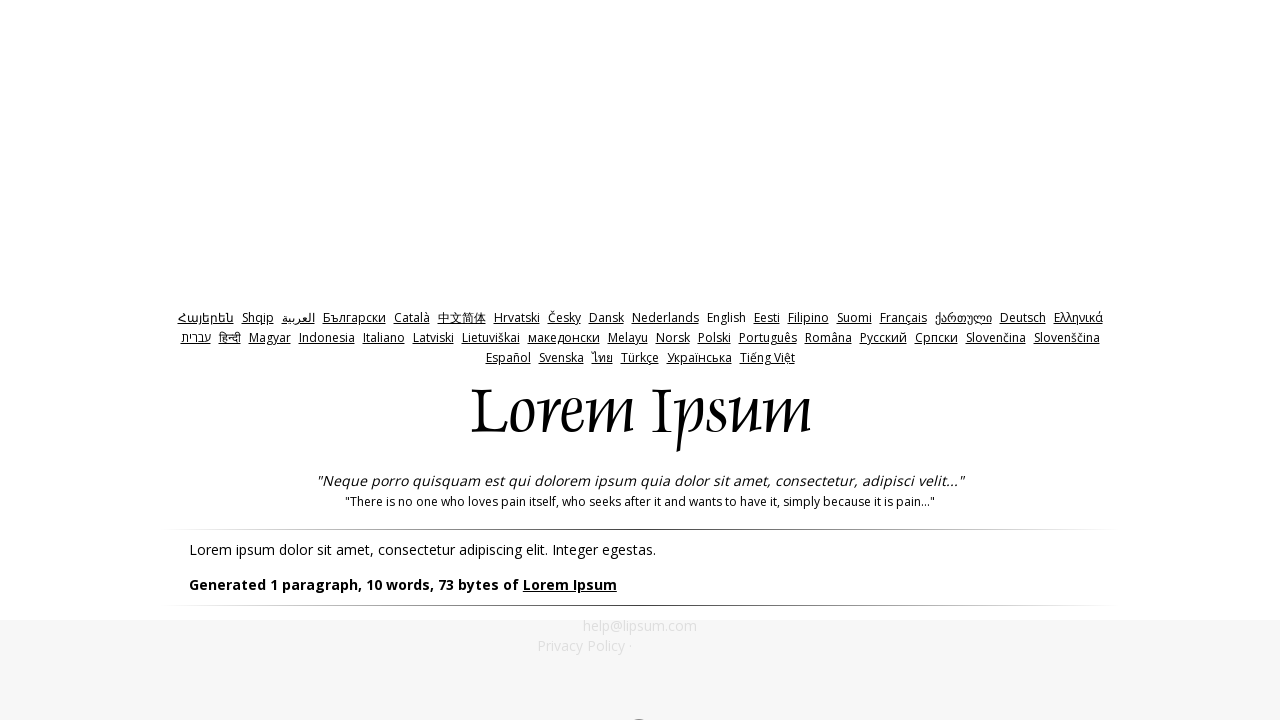

Navigated back to generator page
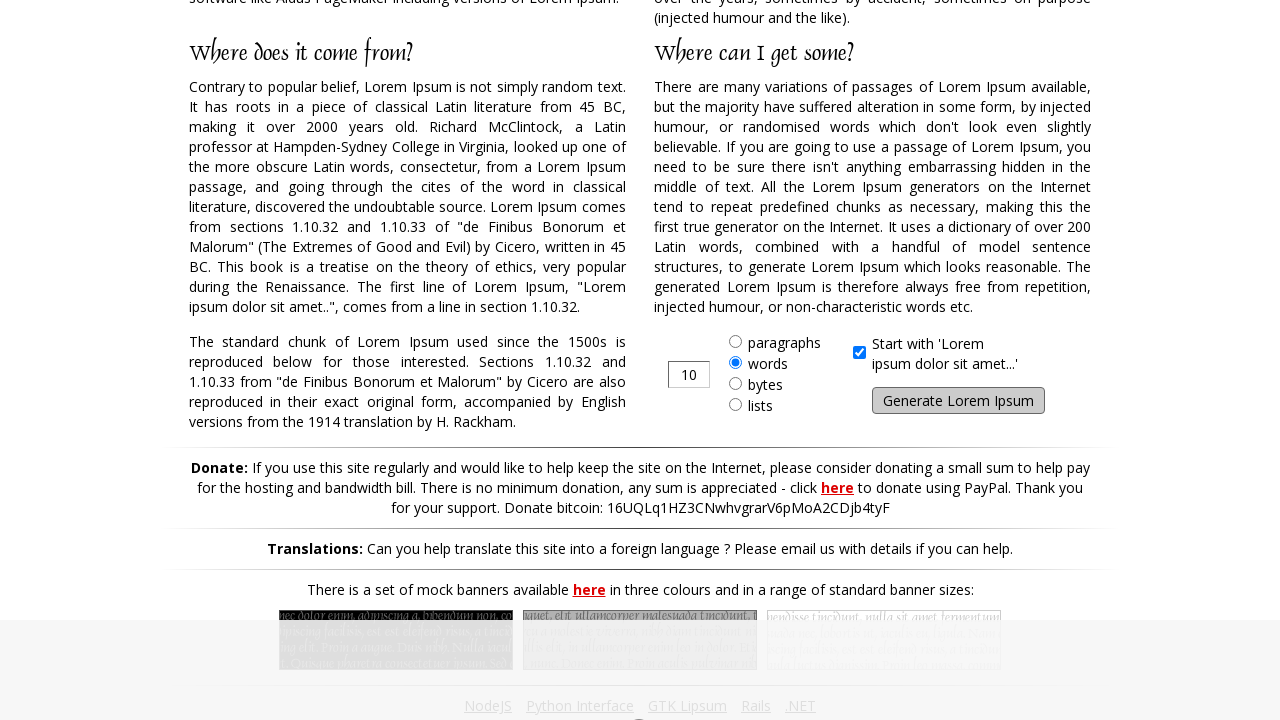

Cleared amount input field on //div[@id='Panes']//input[@id='amount']
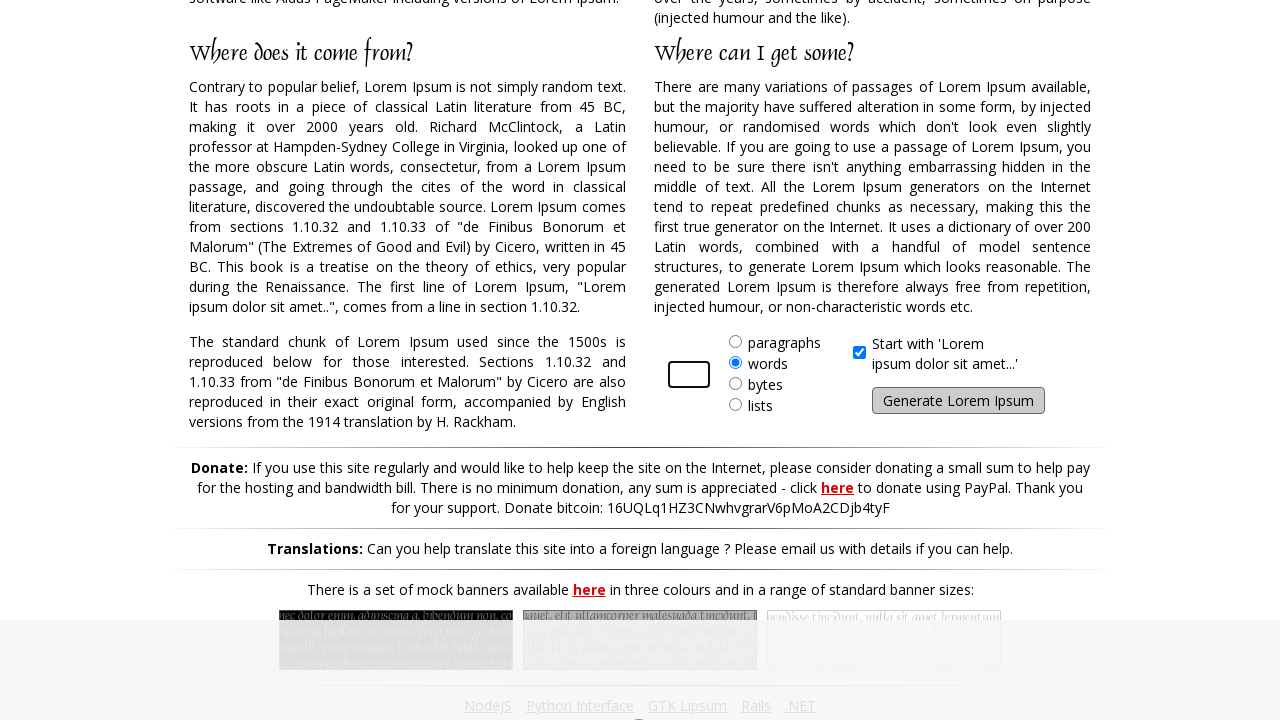

Filled amount field with '20' on //div[@id='Panes']//input[@id='amount']
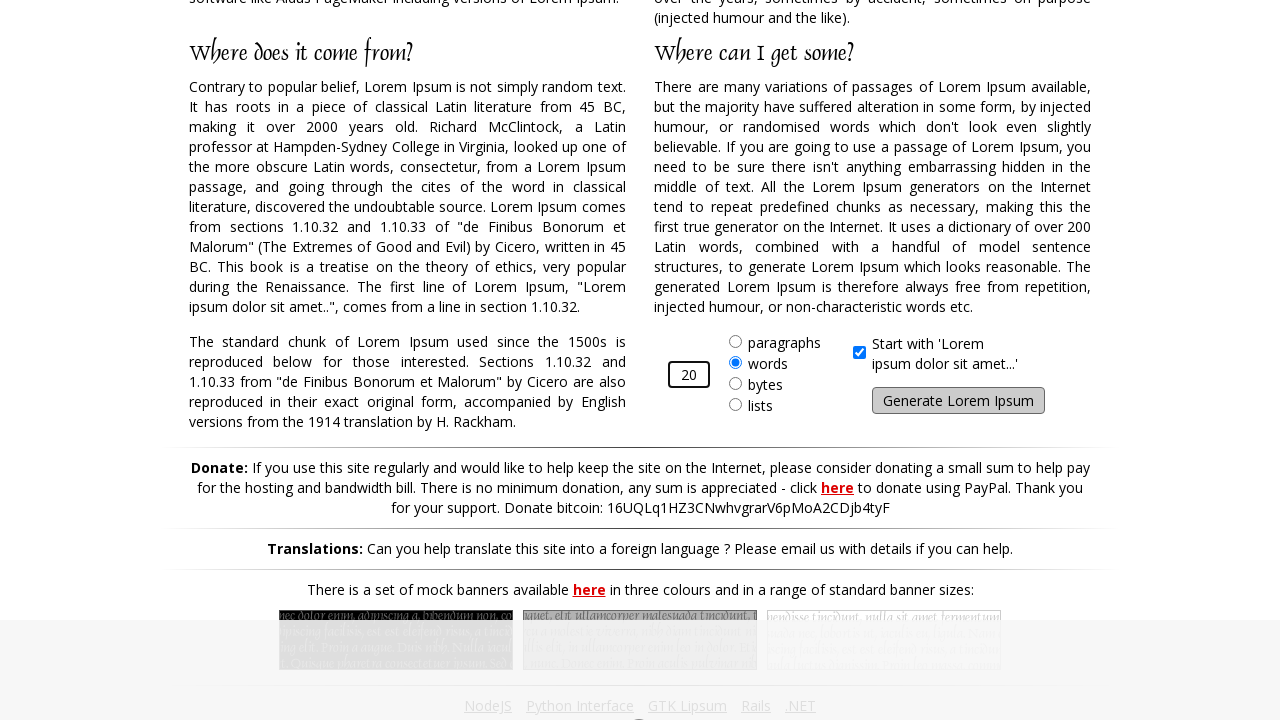

Clicked generate button to create 20 words at (958, 401) on xpath=//div[@id='Panes']//input[@id='generate']
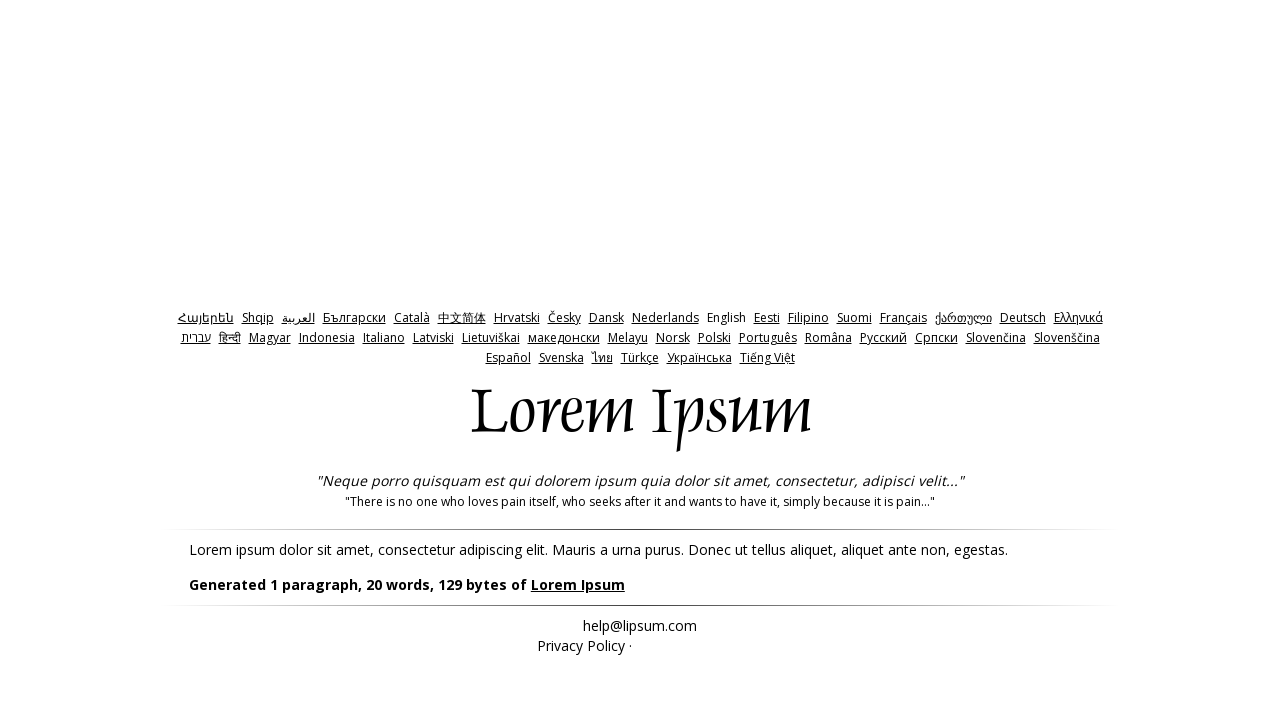

20 words generated and displayed
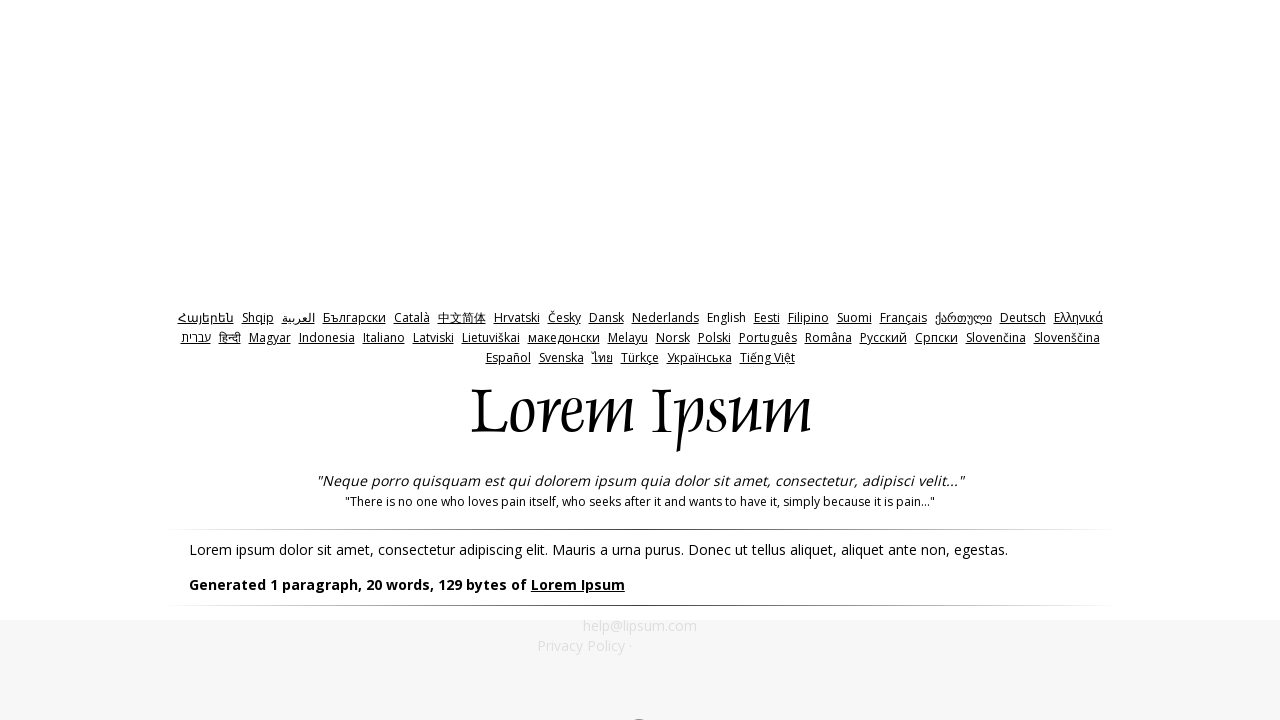

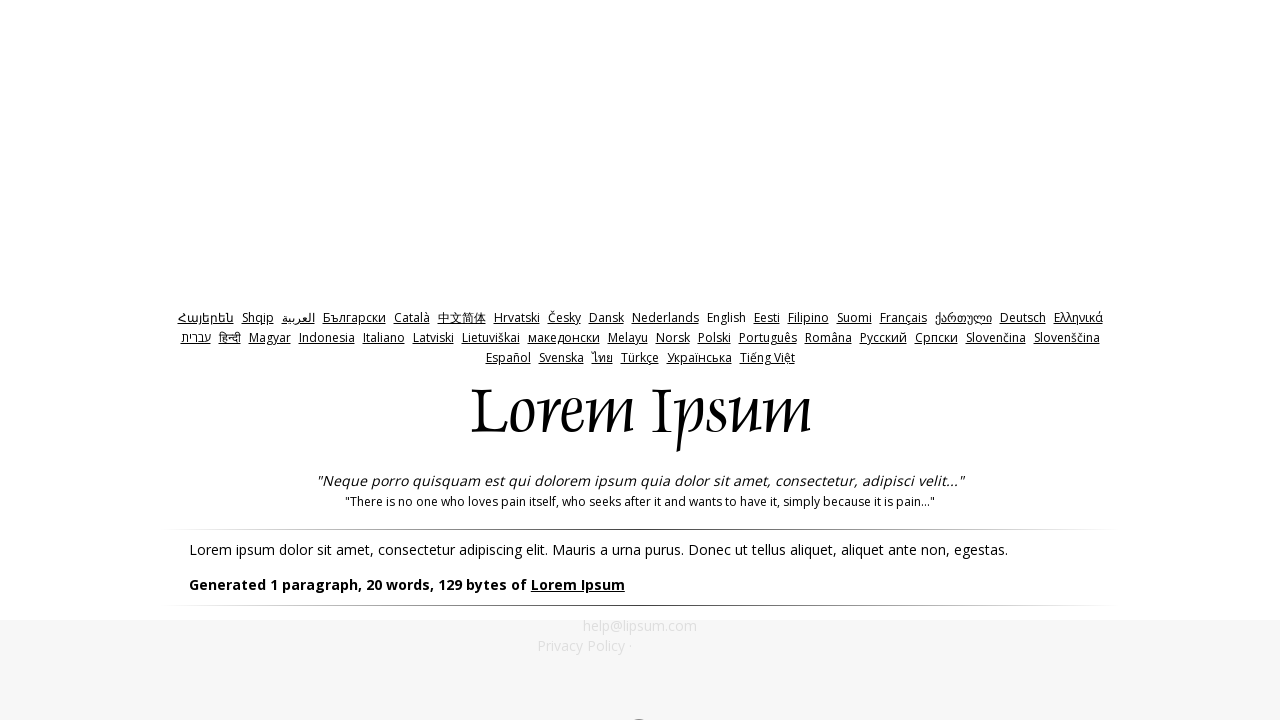